Tests navigation through Berklee online education site from homepage to courses page, then to a specific Ableton Live course page

Starting URL: https://online.berklee.edu

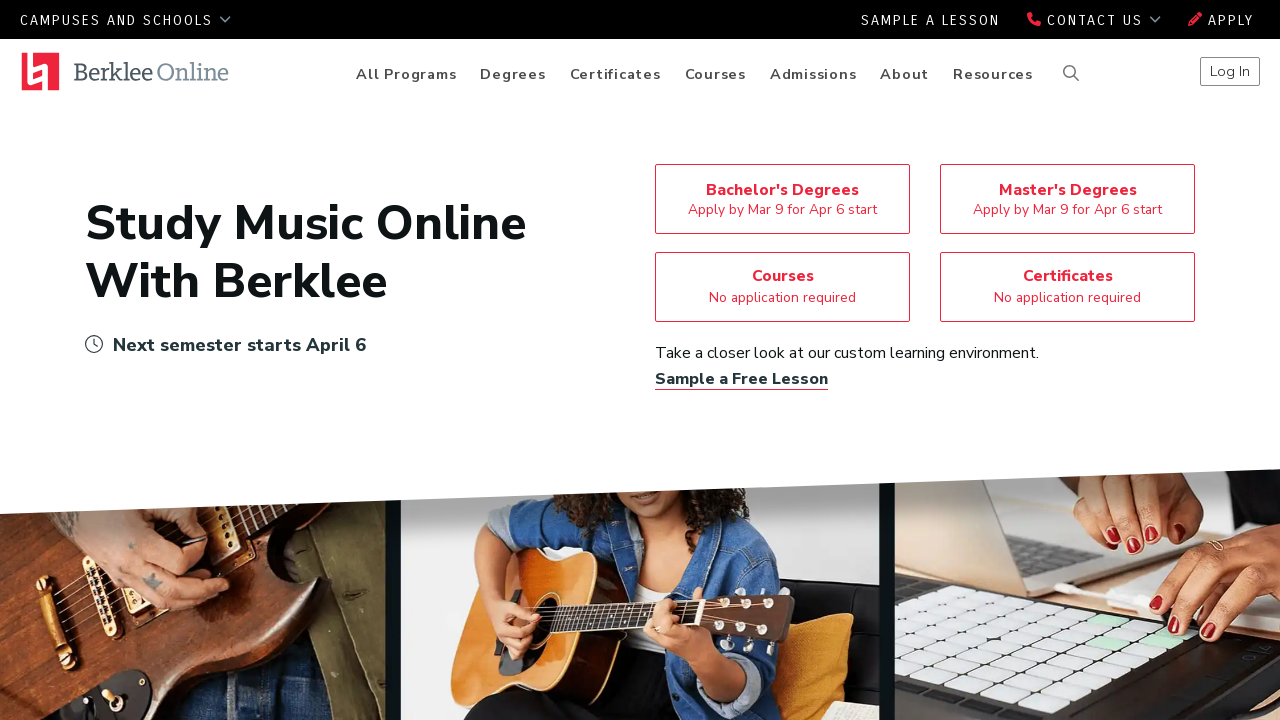

Clicked on Courses button/link at (782, 287) on a.btn-primary-outline[href='/courses']
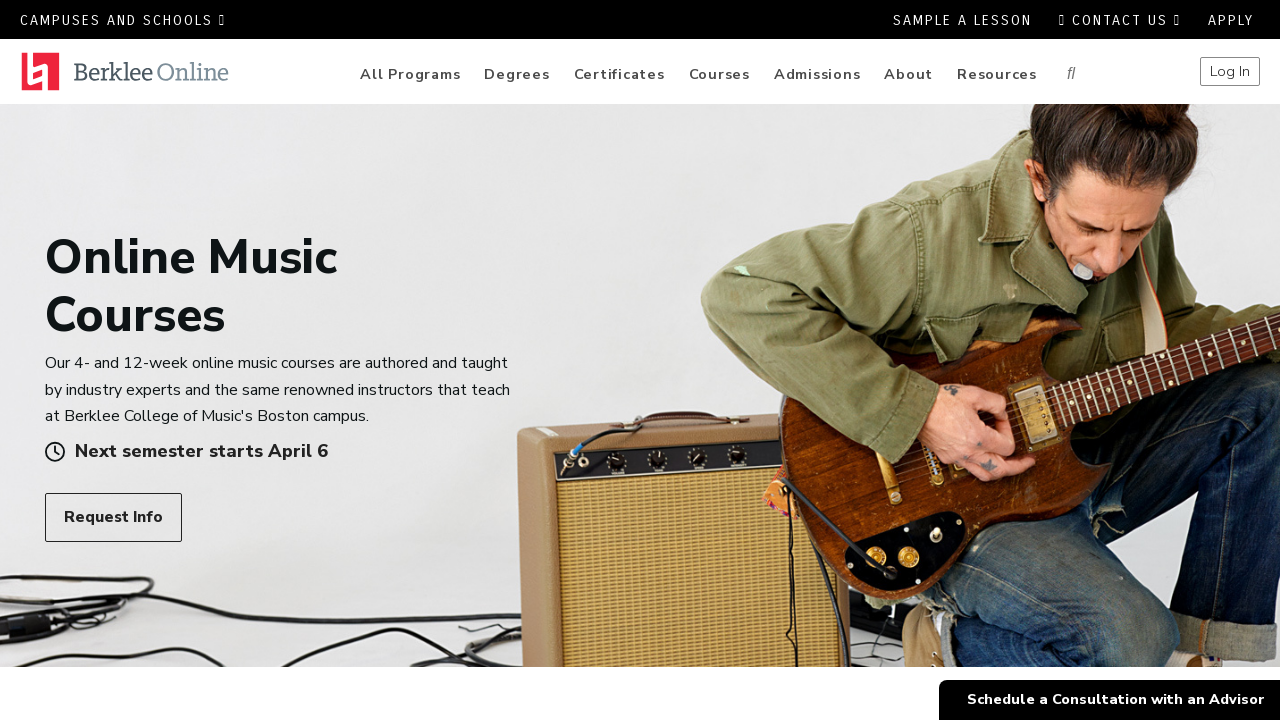

Clicked on Ableton Live Fundamentals course link at (502, 360) on a[href='/courses/ableton-live-fundamentals']
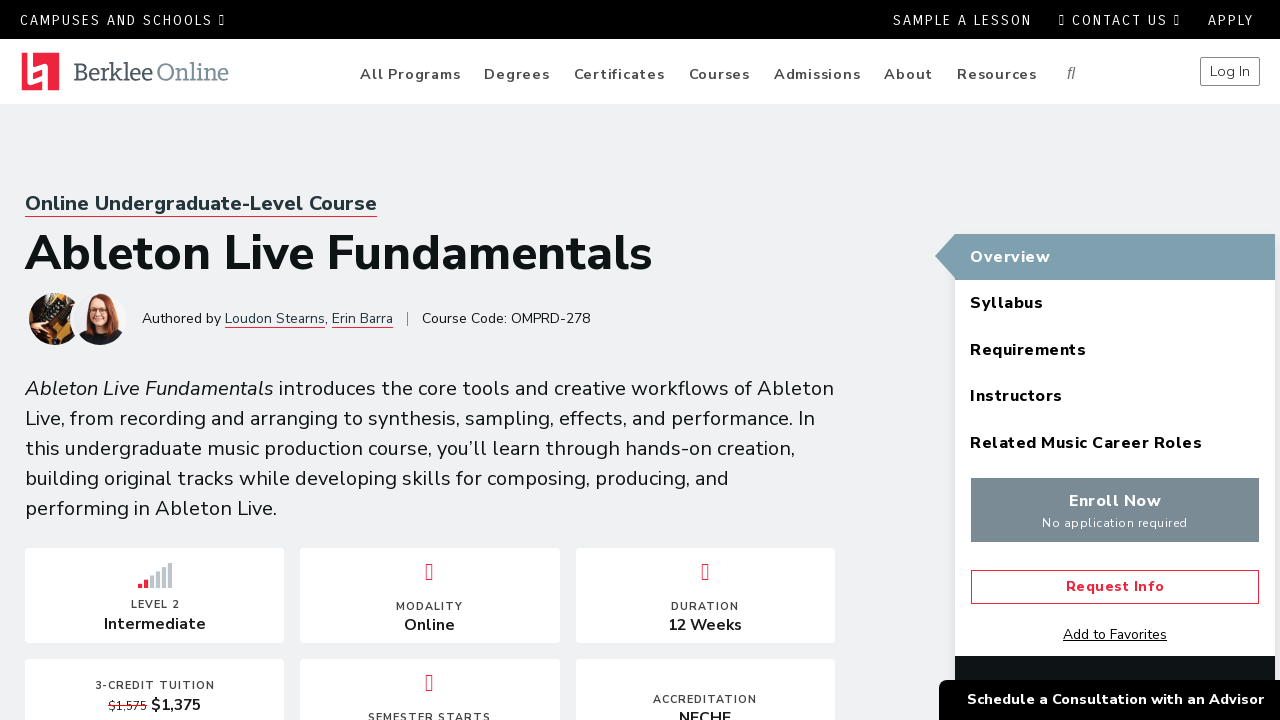

Course page loaded with correct heading
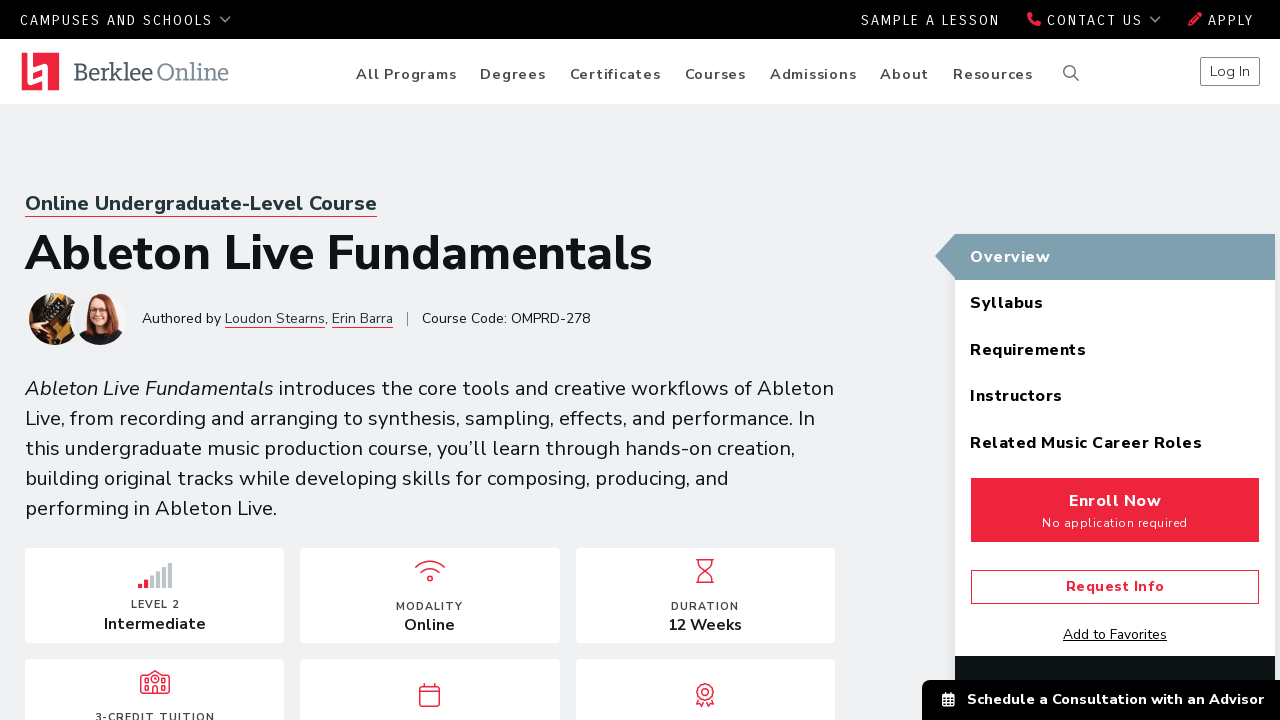

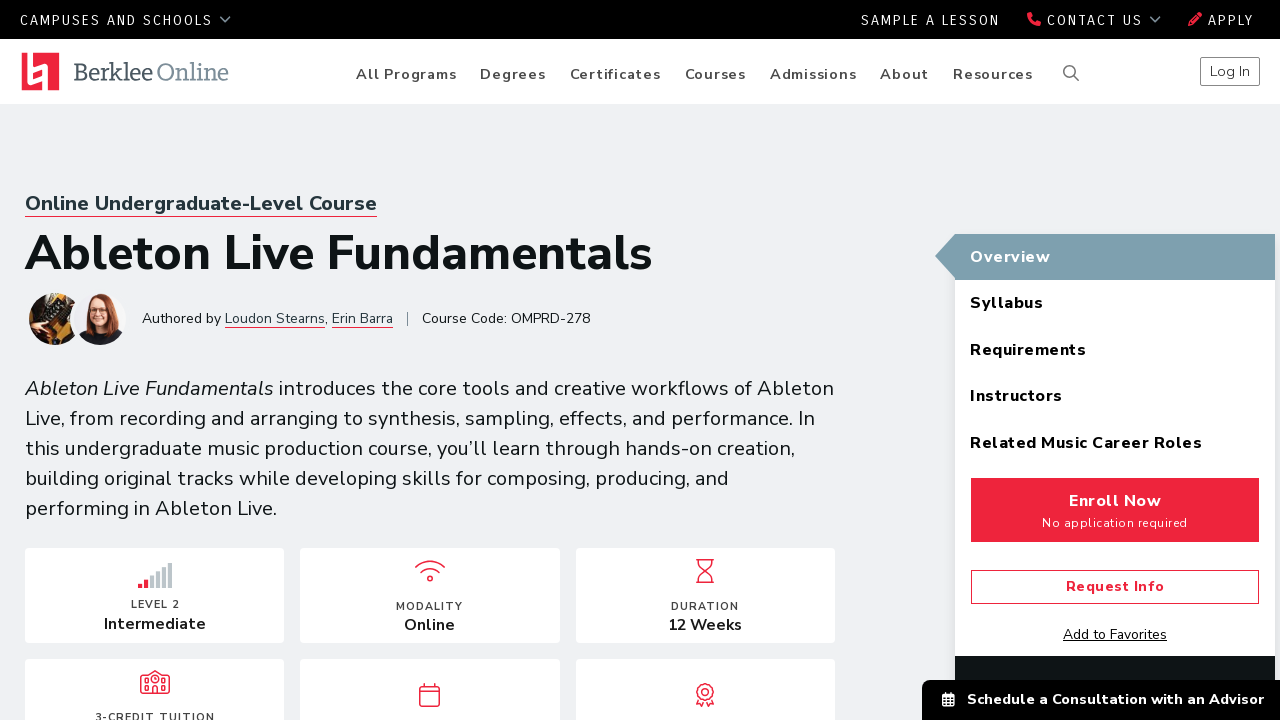